Navigates to Mobalytics ARAM builds page for a League of Legends champion and waits for the page to load

Starting URL: https://app.mobalytics.gg/lol/champions/jinx/aram-builds

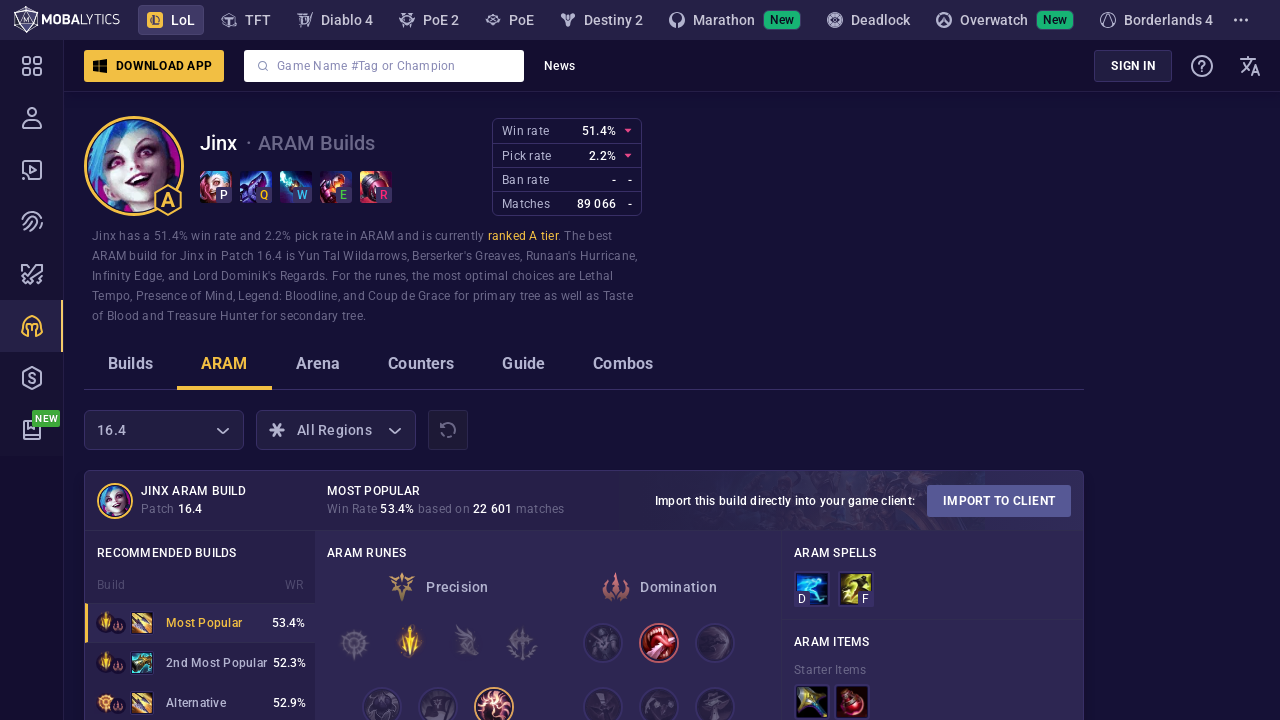

Set viewport size to 1920x1080
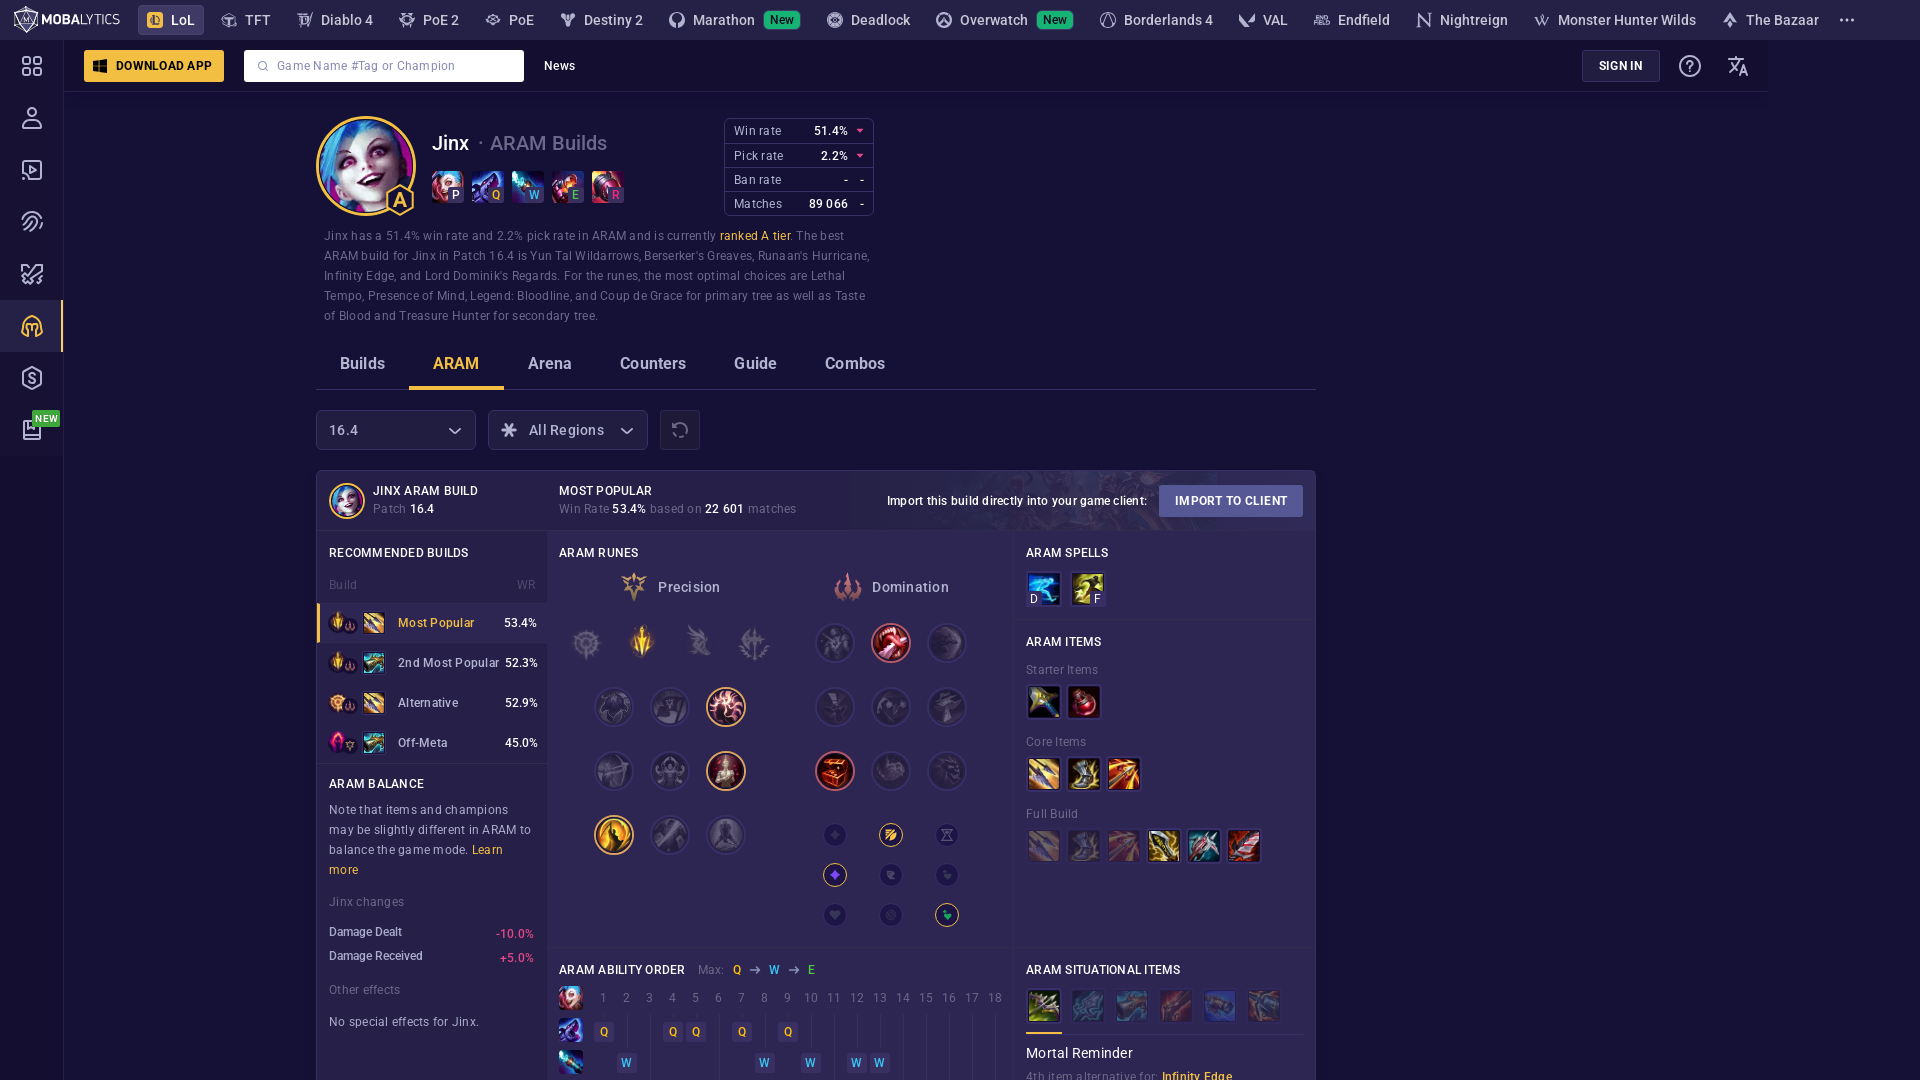

Waited for page to reach networkidle state - Mobalytics ARAM builds page fully loaded
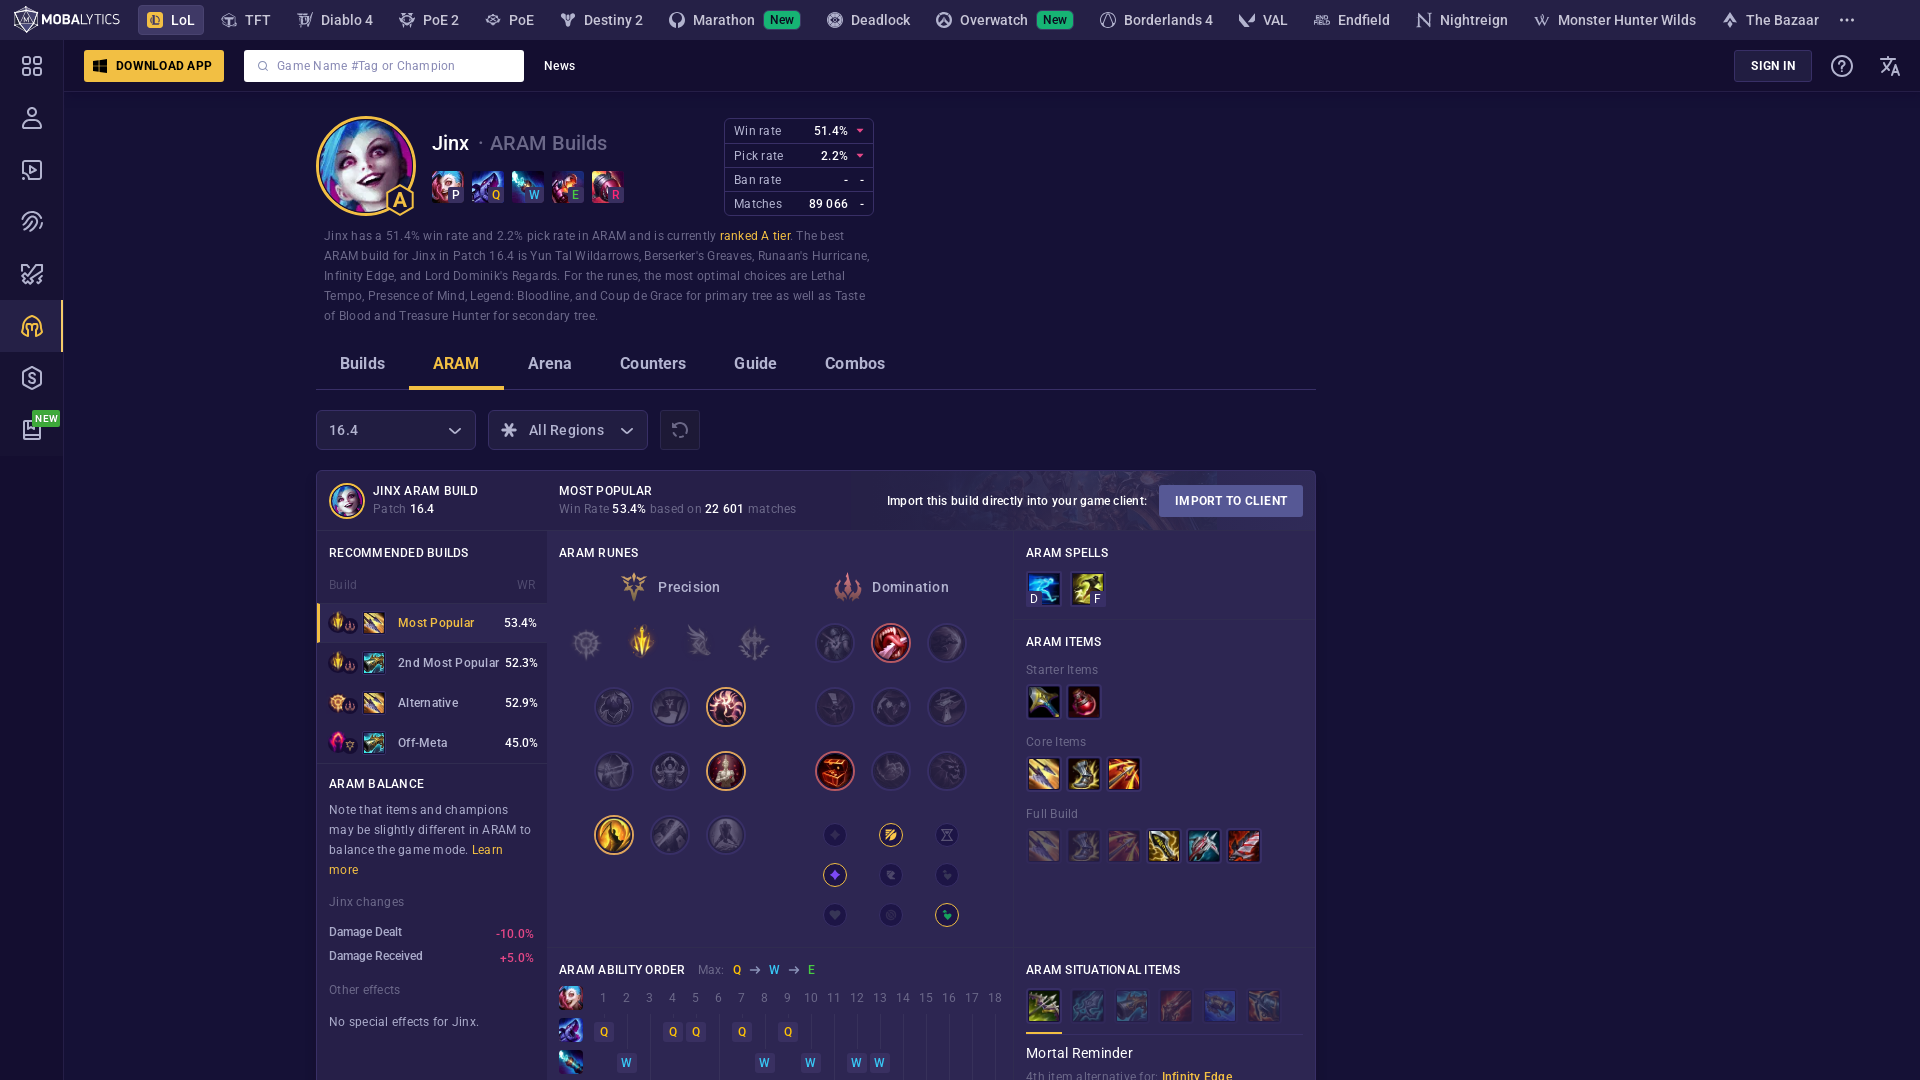

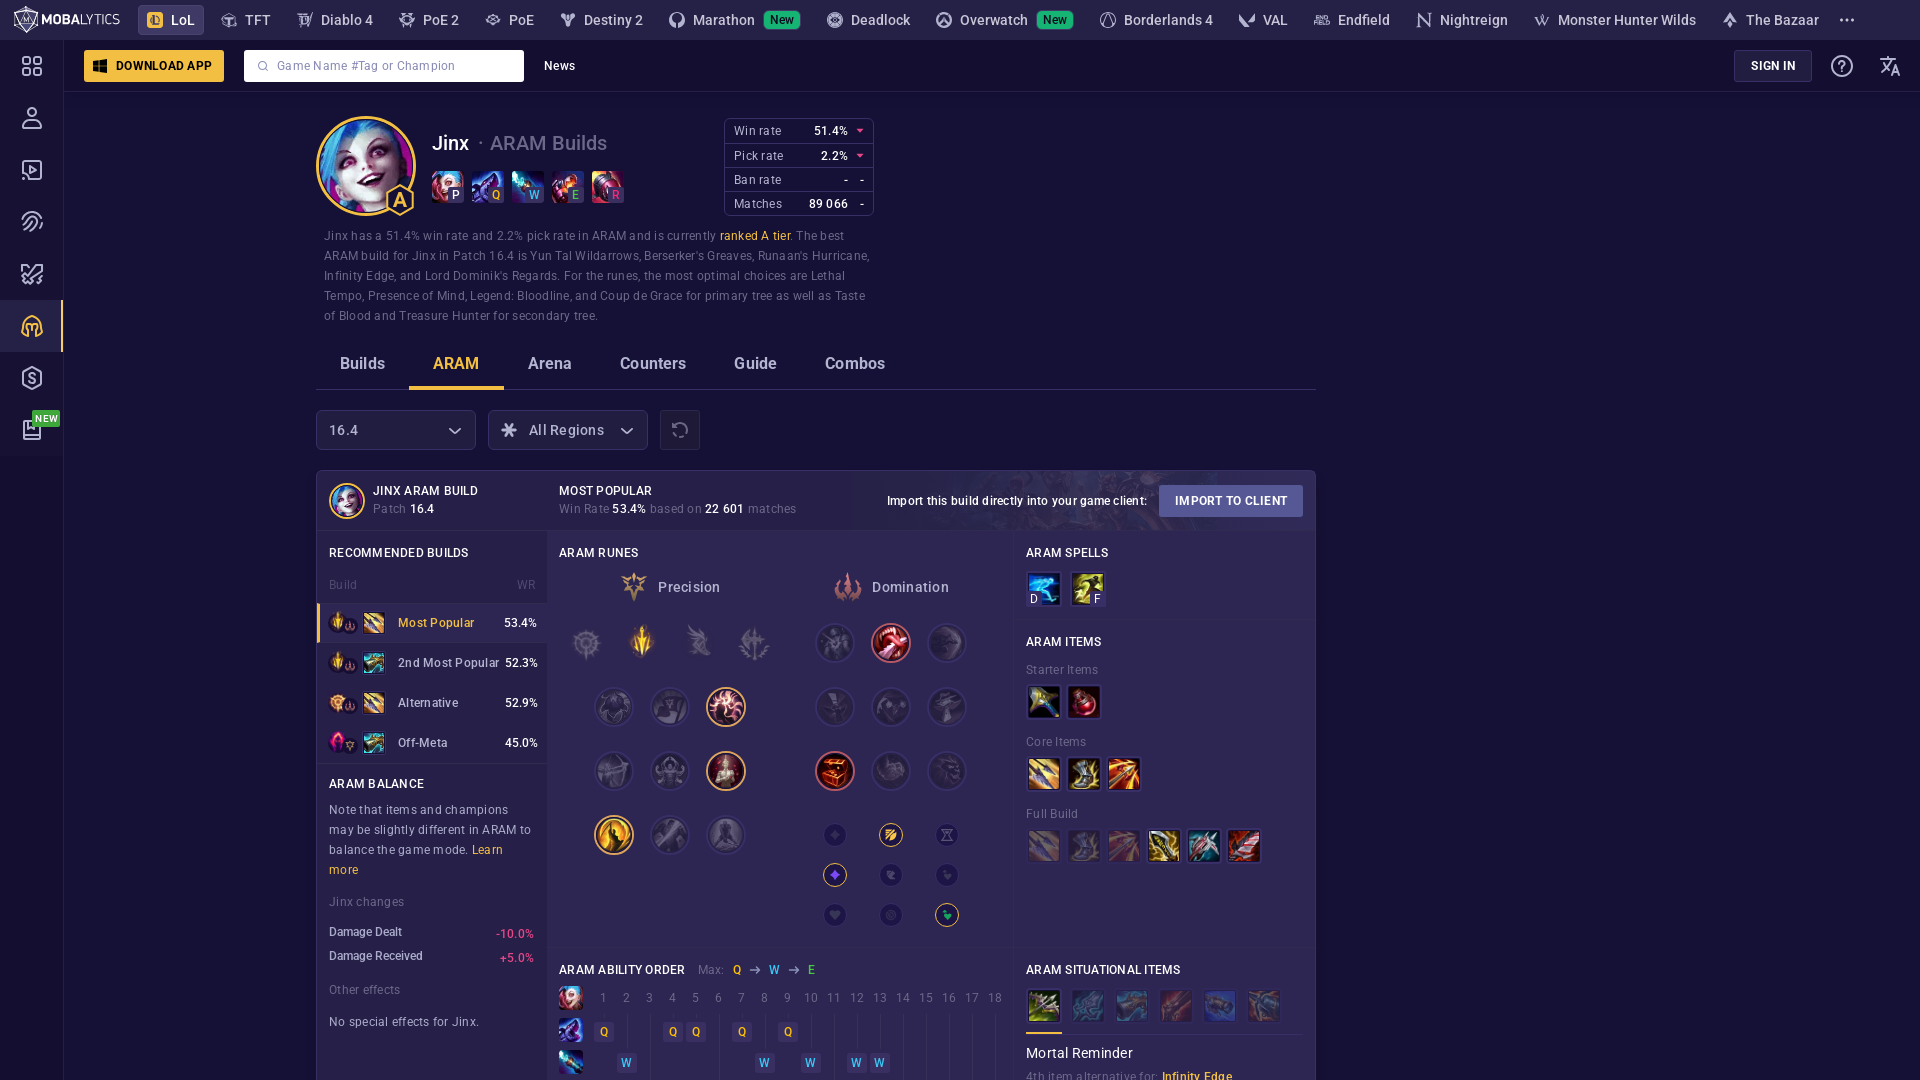